Navigates to the Adactin Hotel App homepage and clicks on the login element/button

Starting URL: http://adactinhotelapp.com/

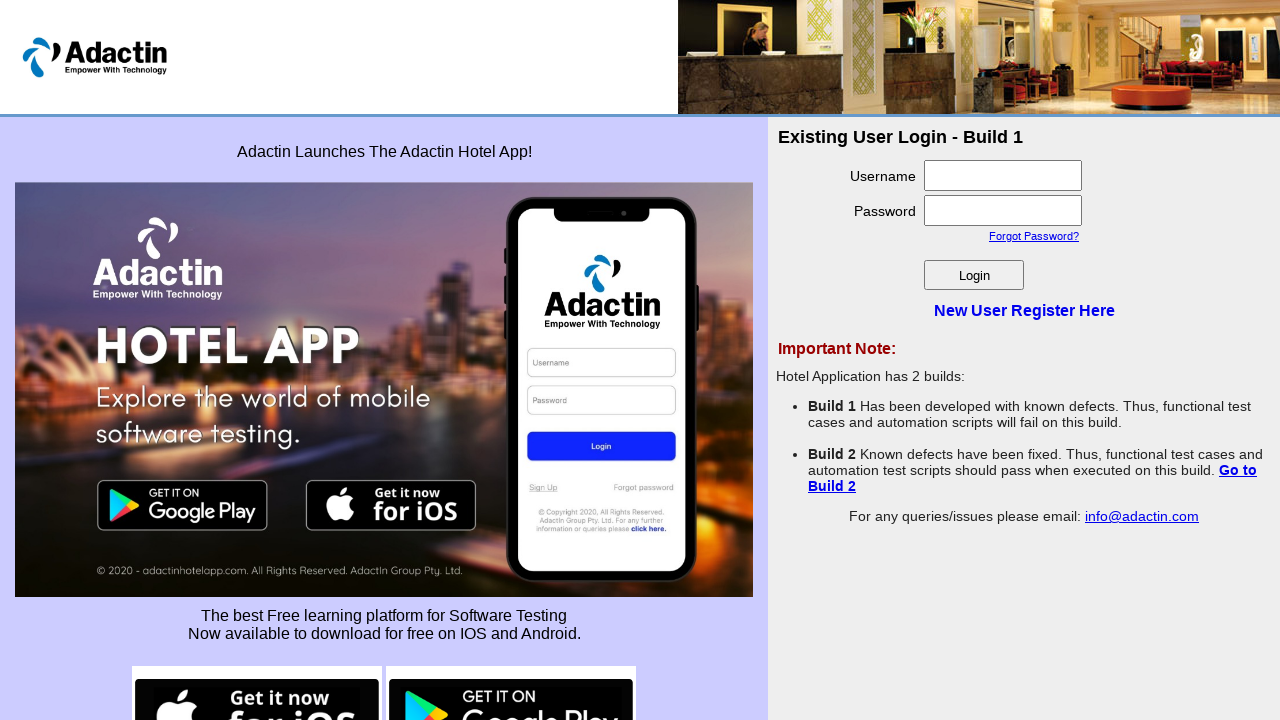

Navigated to Adactin Hotel App homepage
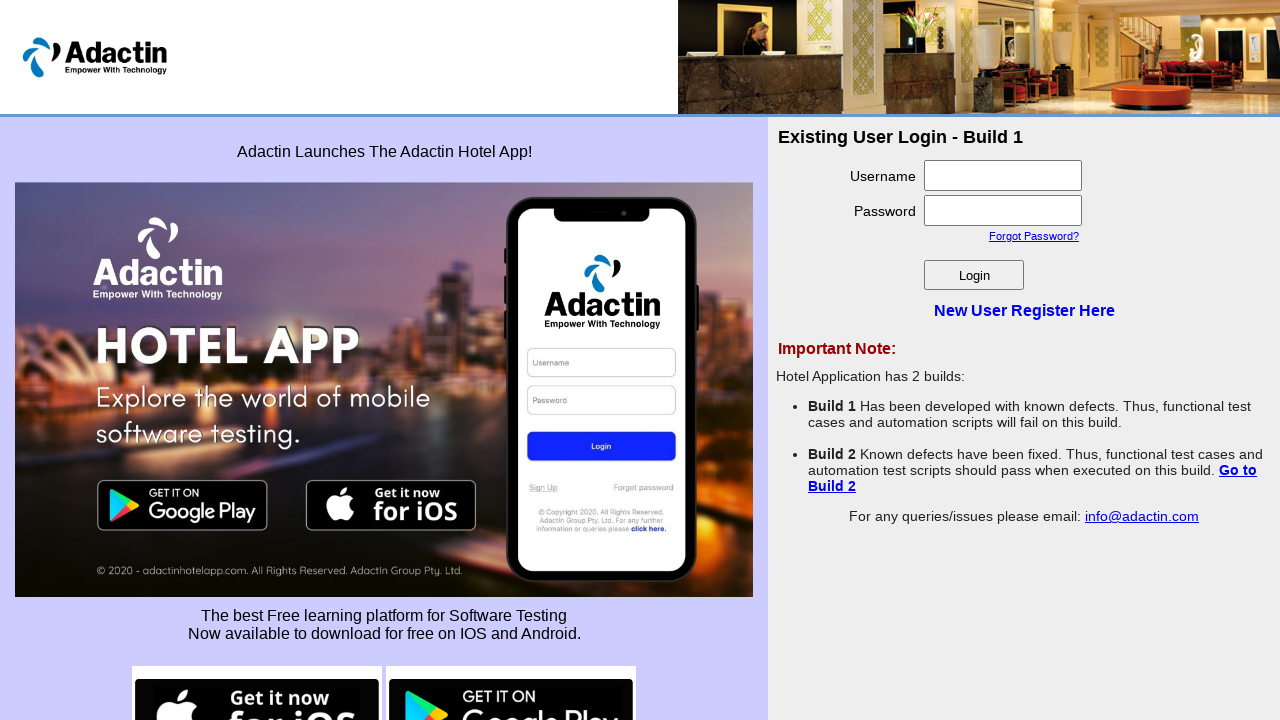

Clicked on the login button at (974, 275) on #login
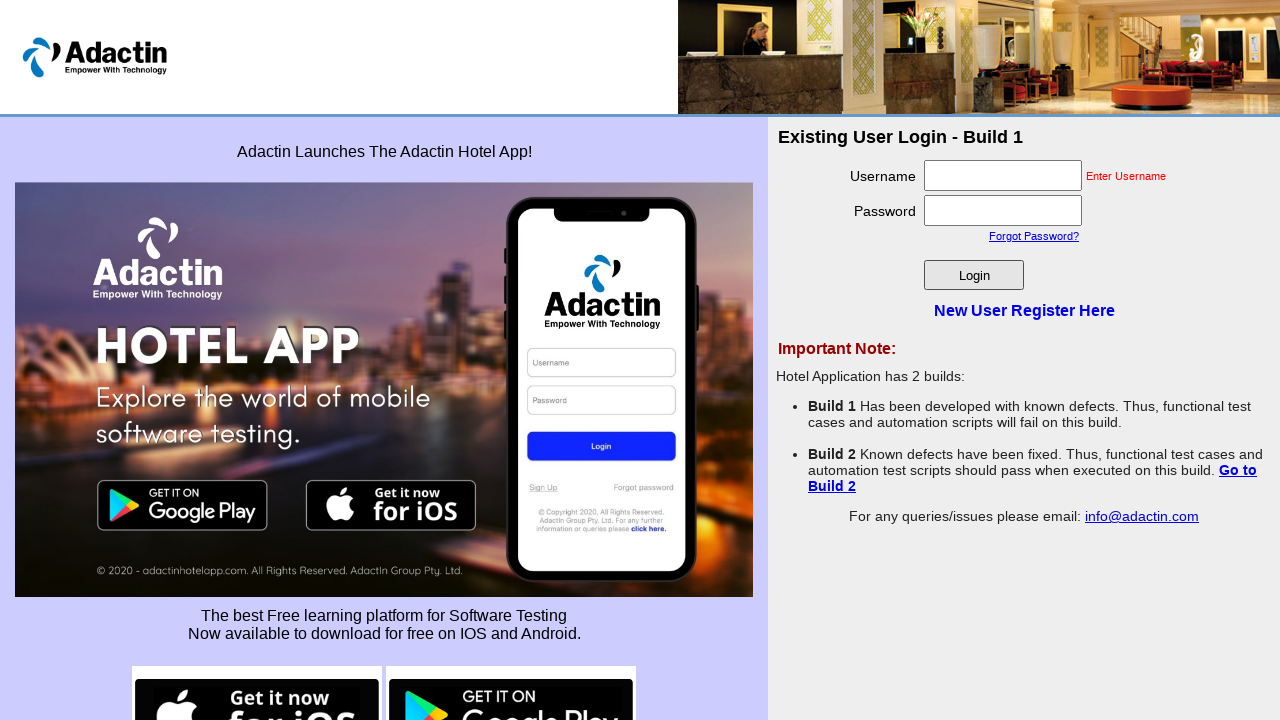

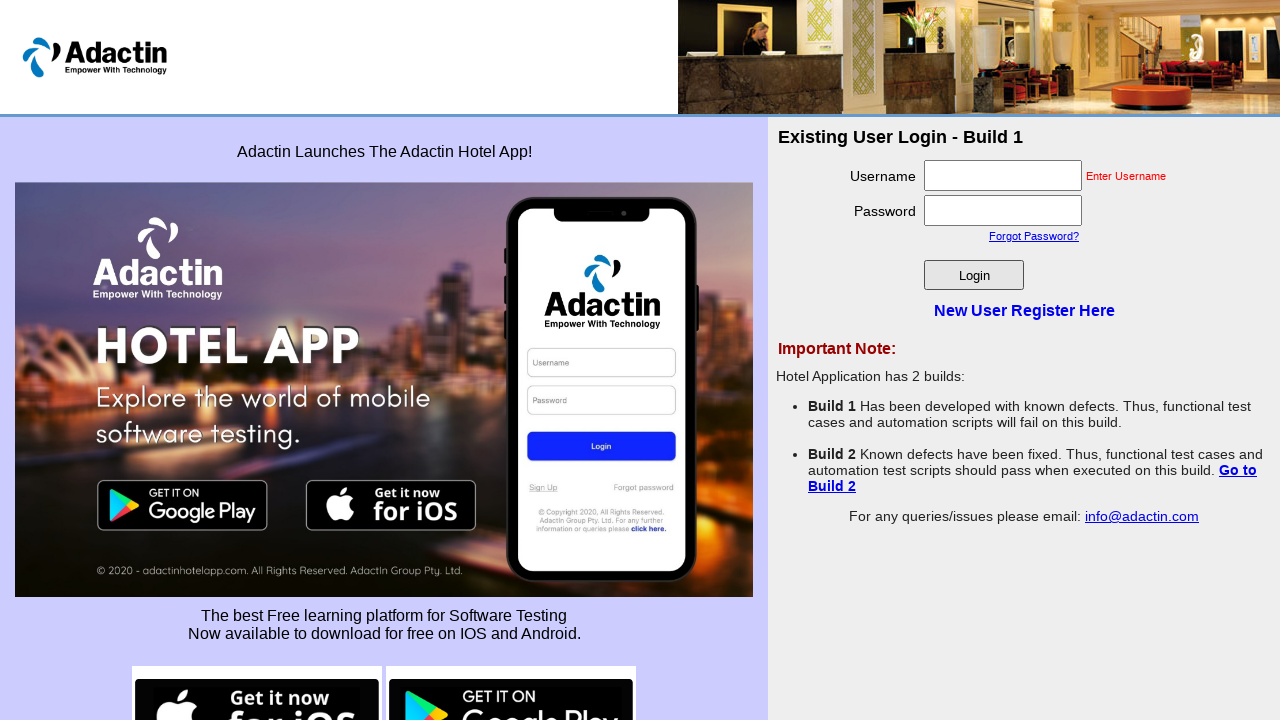